Tests hover functionality by moving the mouse over multiple avatar elements to trigger hover effects

Starting URL: https://the-internet.herokuapp.com/hovers

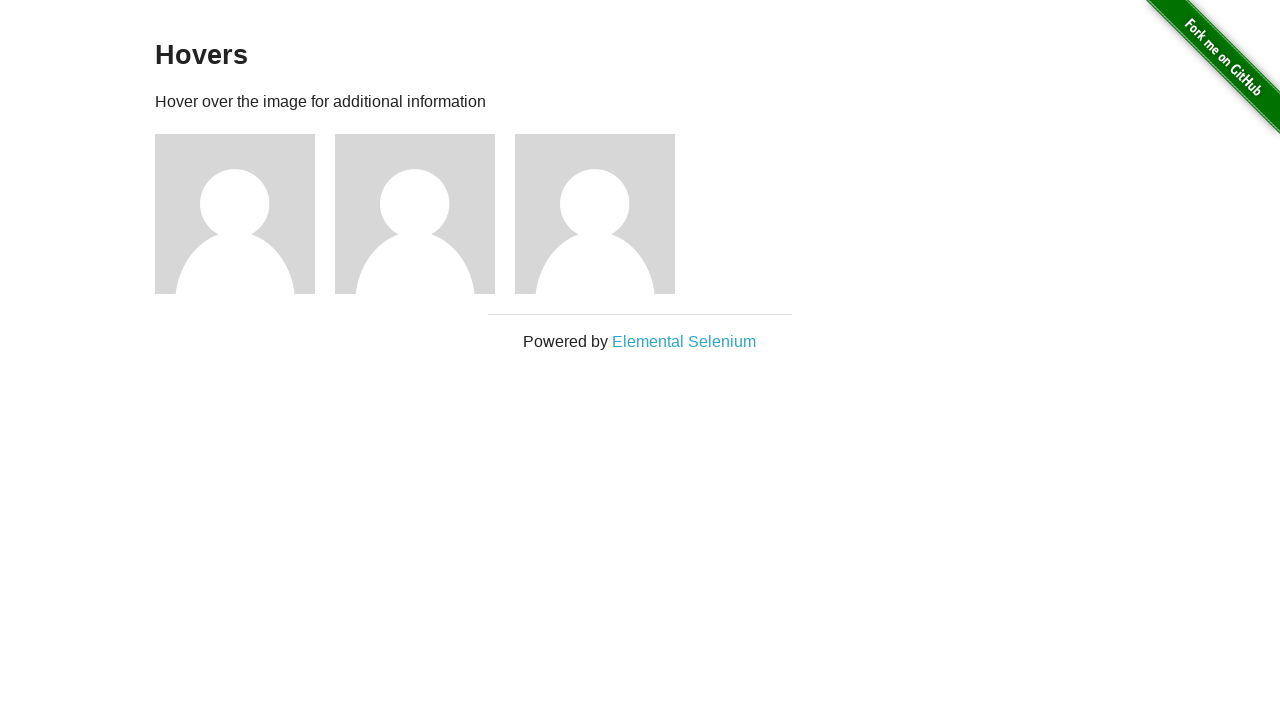

Navigated to hovers test page
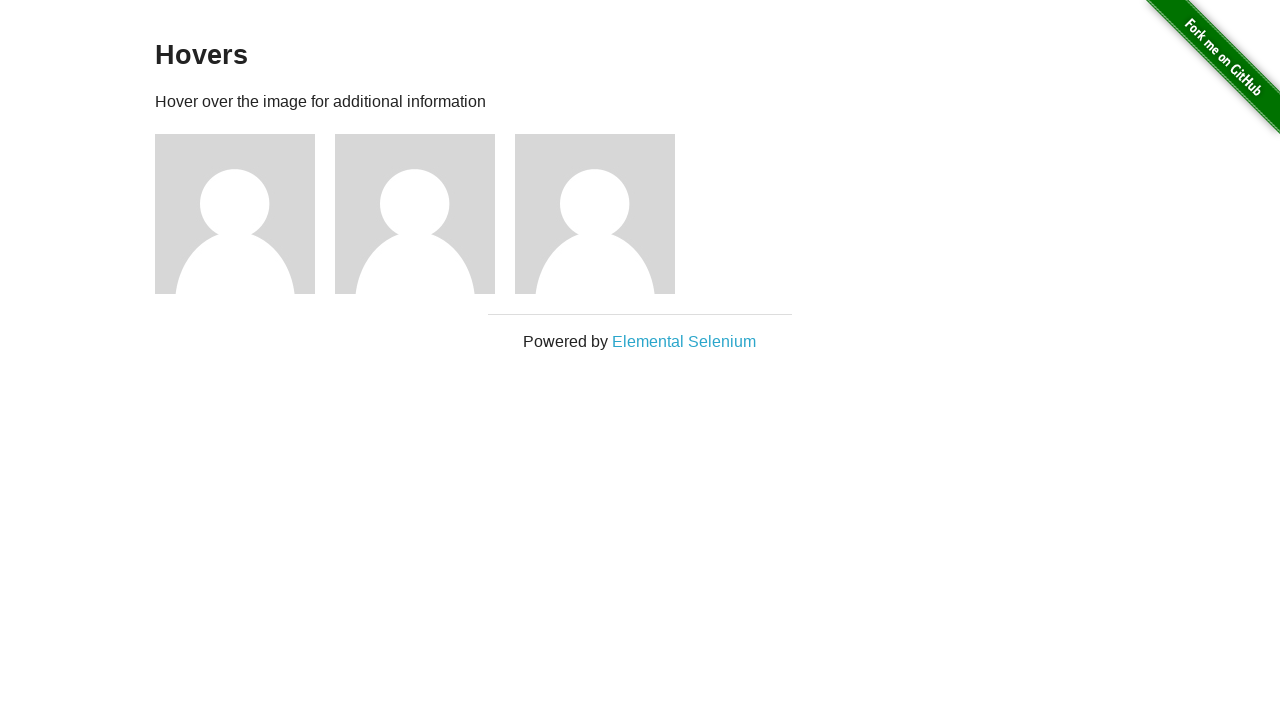

Located all avatar figure elements
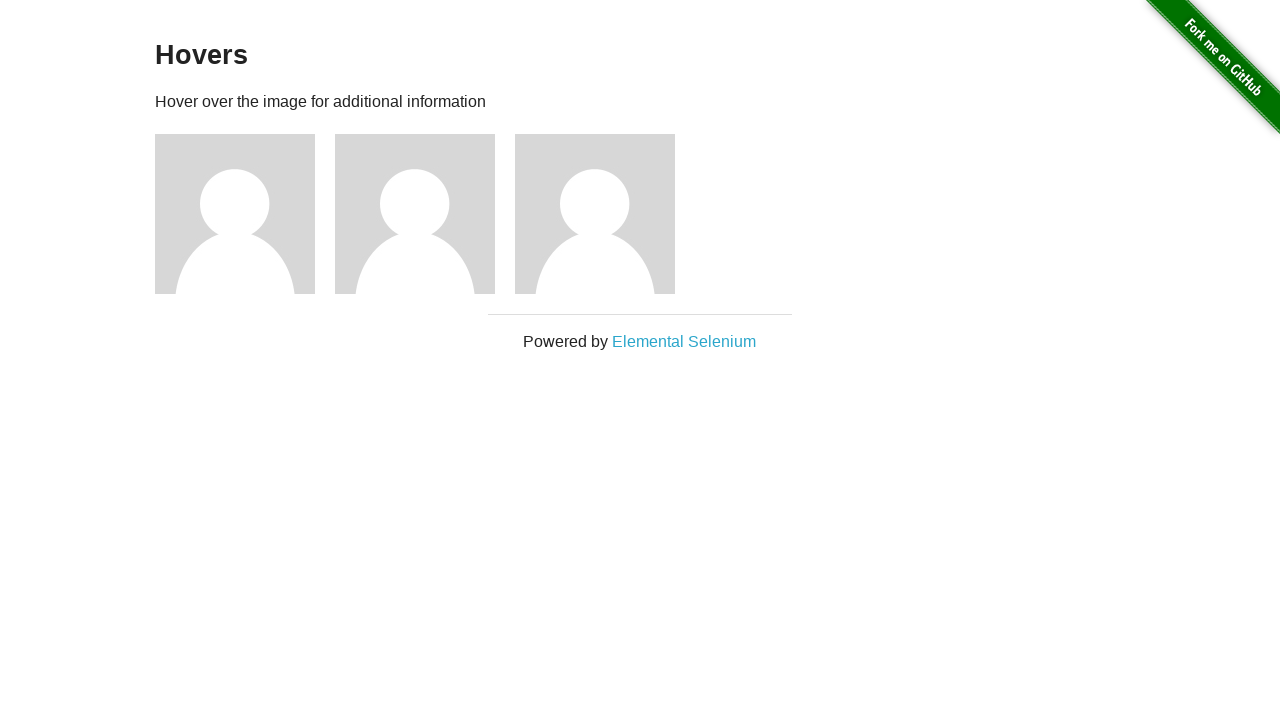

Hovered over an avatar element to trigger hover effect at (245, 214) on .figure >> nth=0
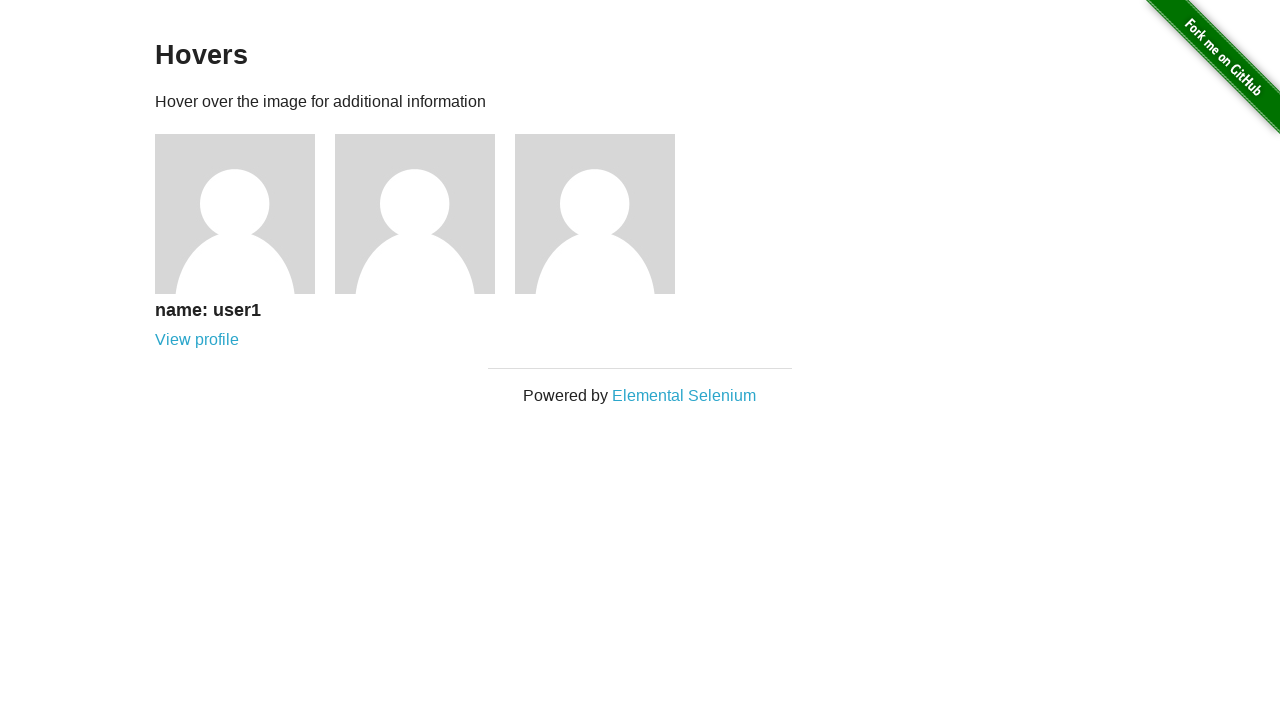

Waited 500ms to observe hover effect
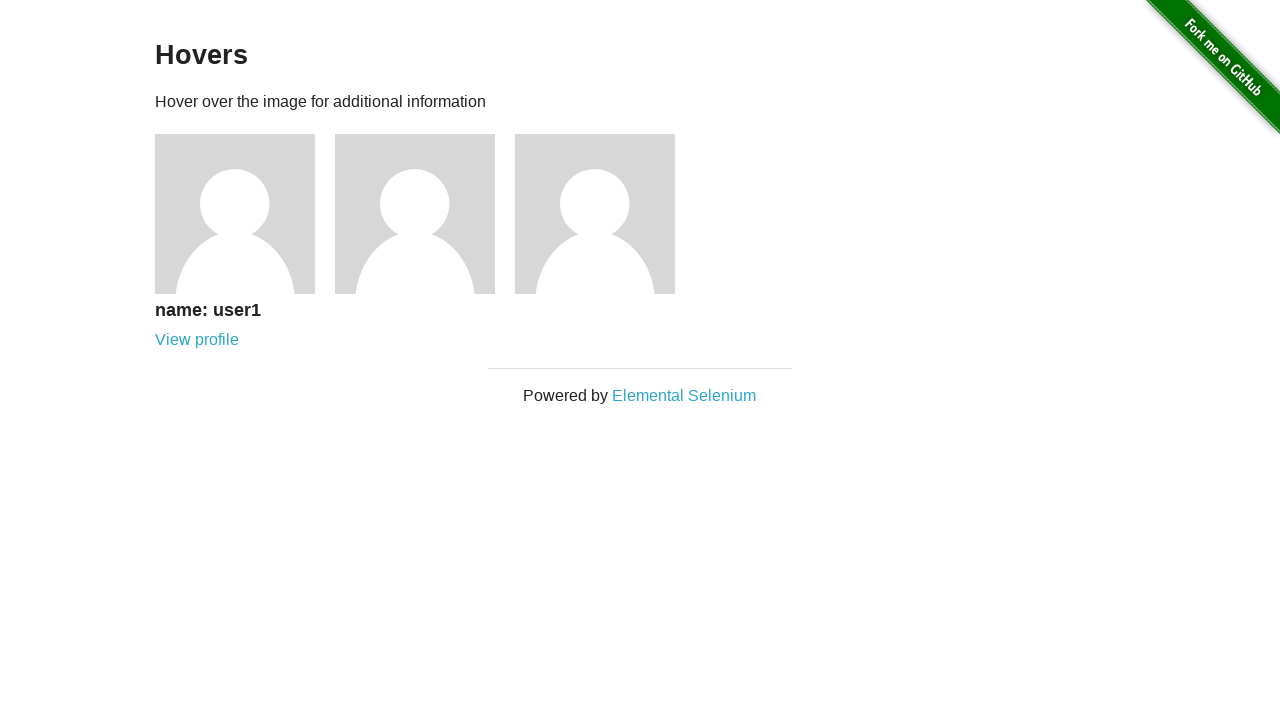

Hovered over an avatar element to trigger hover effect at (425, 214) on .figure >> nth=1
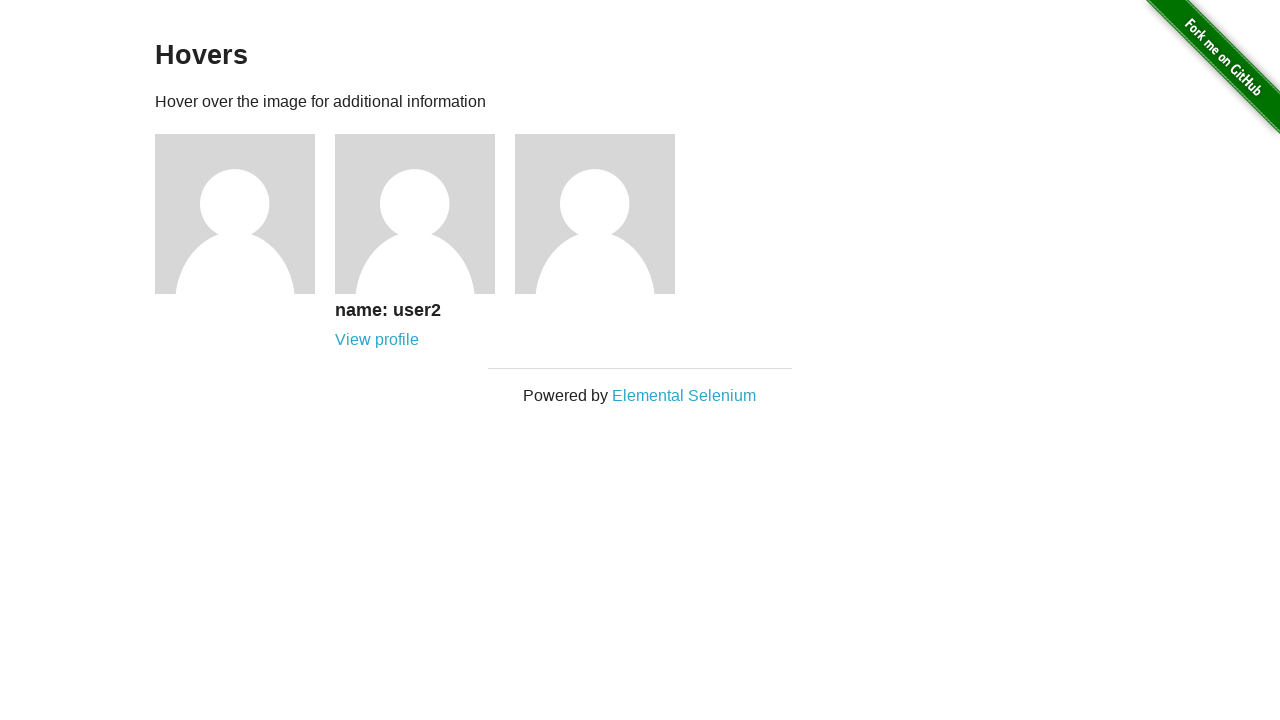

Waited 500ms to observe hover effect
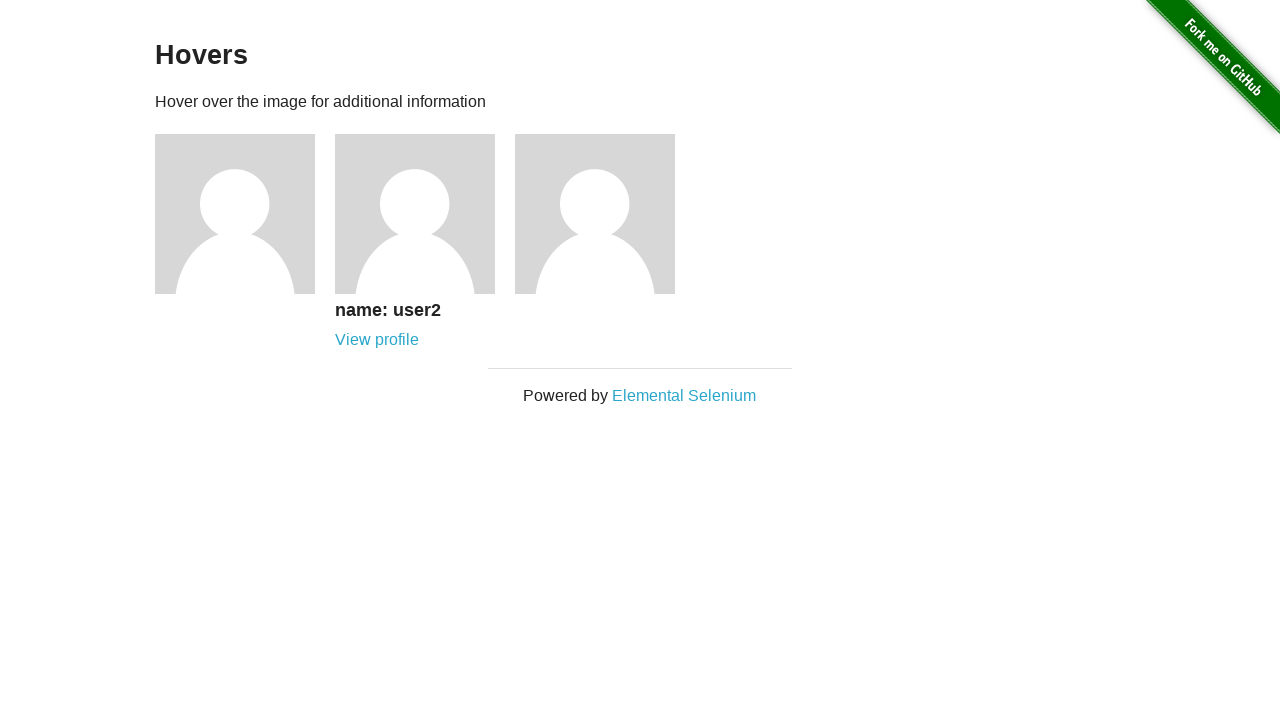

Hovered over an avatar element to trigger hover effect at (605, 214) on .figure >> nth=2
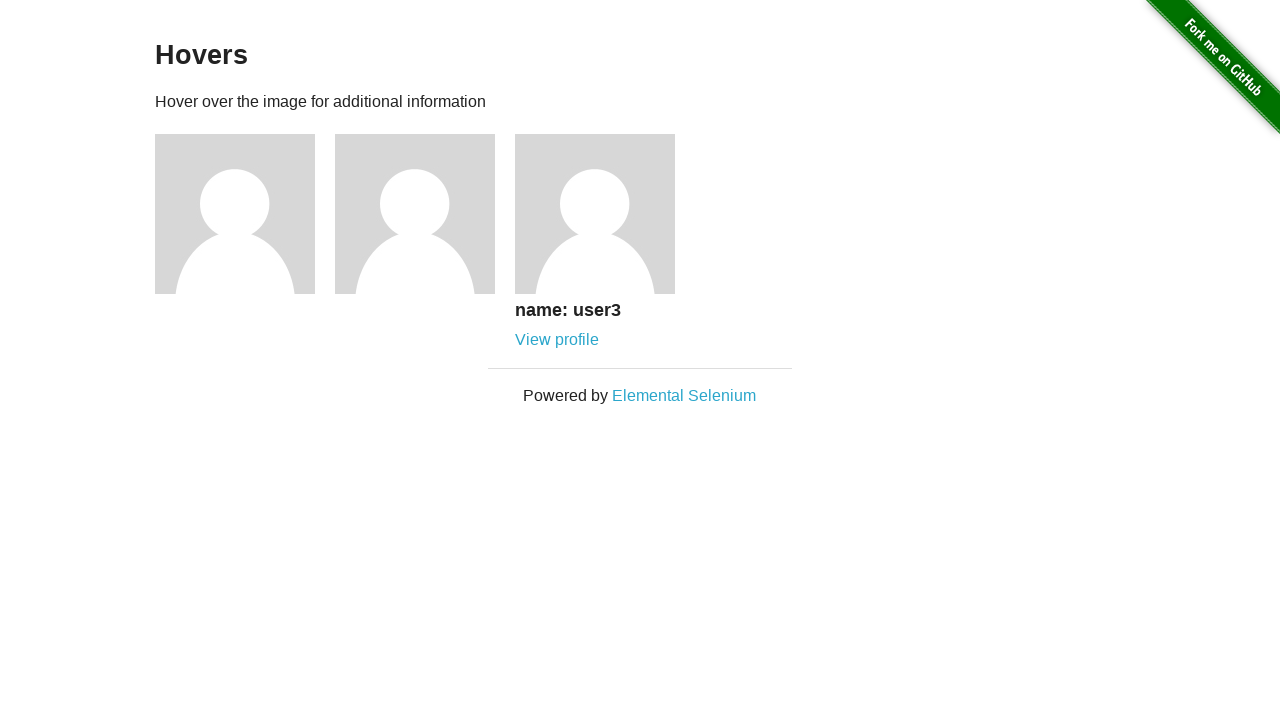

Waited 500ms to observe hover effect
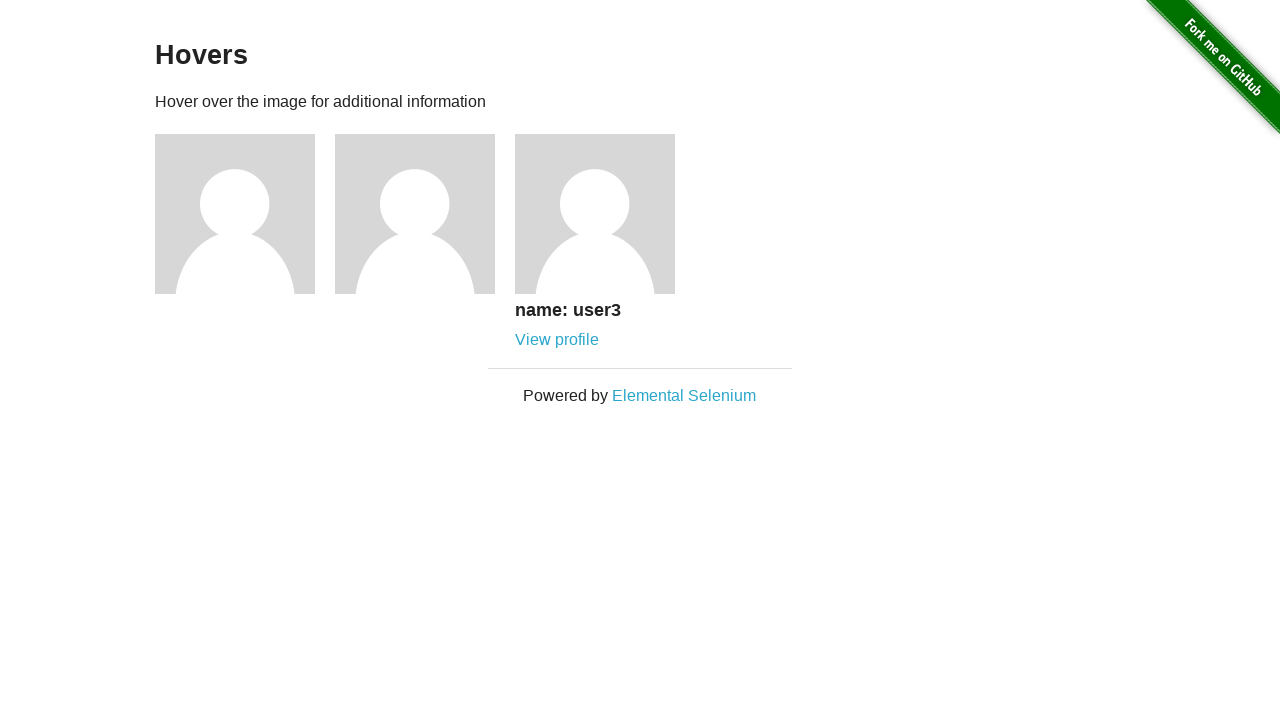

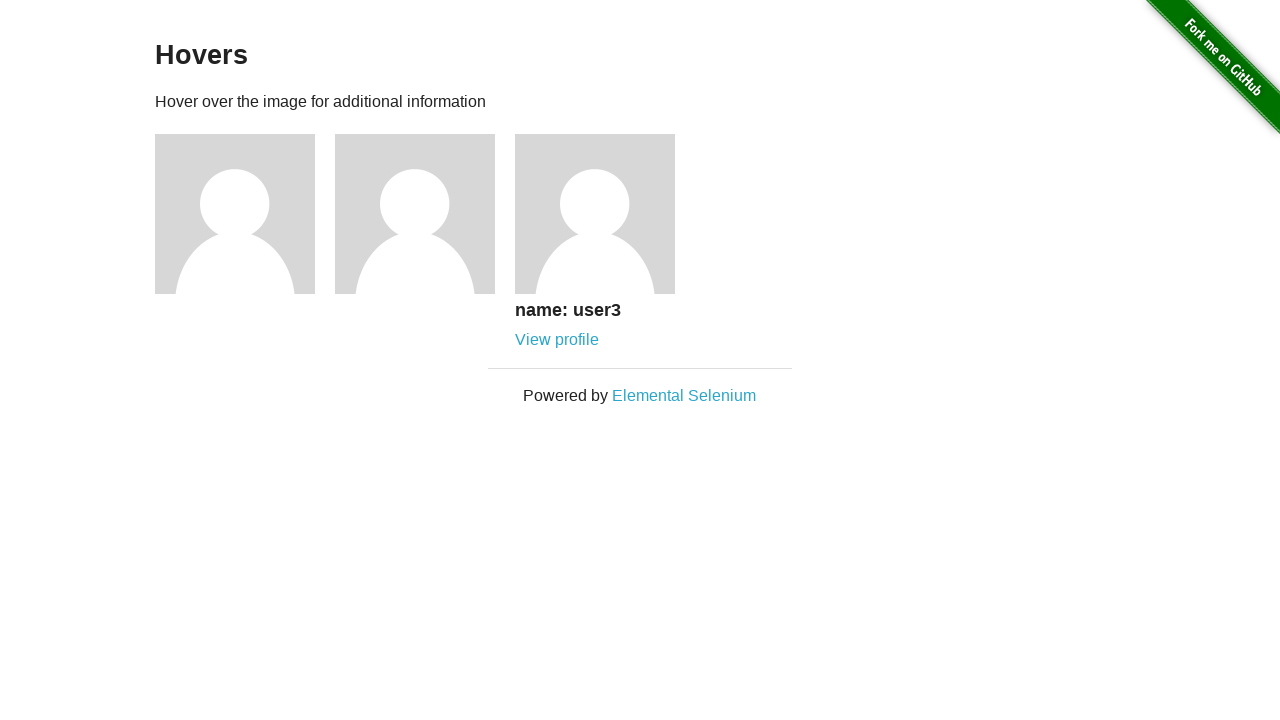